Navigates to the practice page and sets the viewport size to 1920x1080

Starting URL: https://practice.cydeo.com

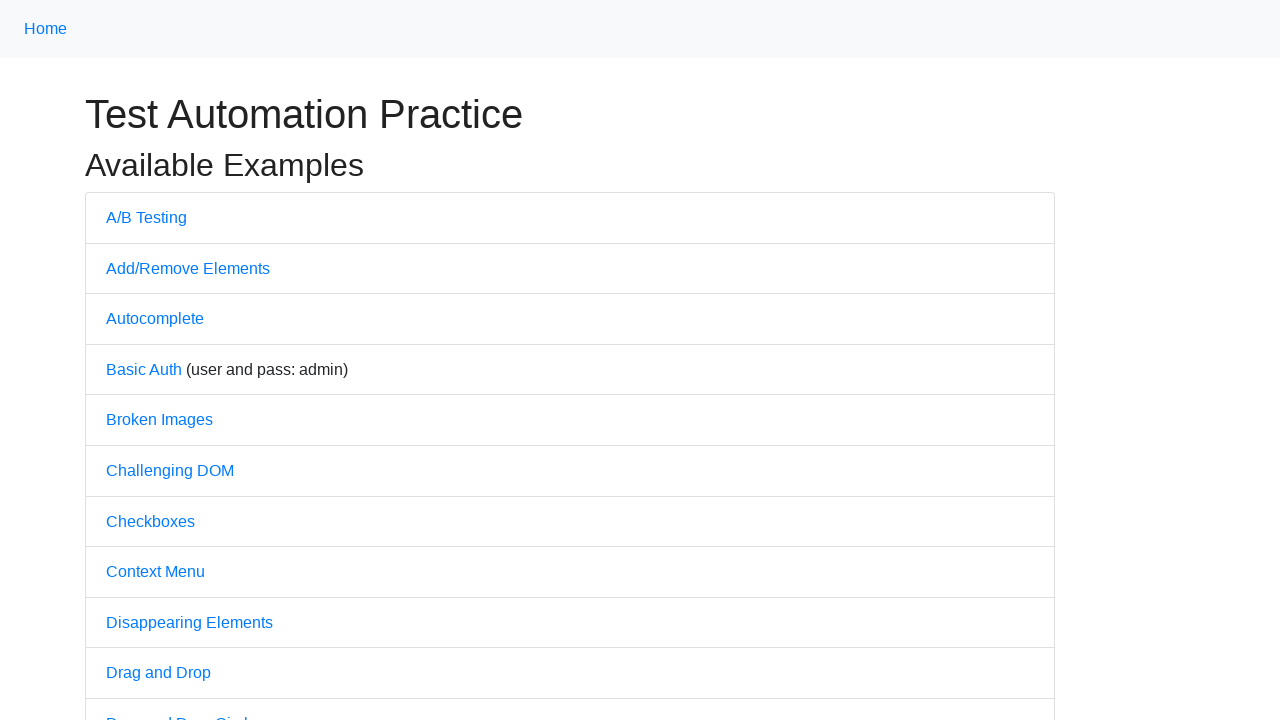

Navigated to practice page at https://practice.cydeo.com
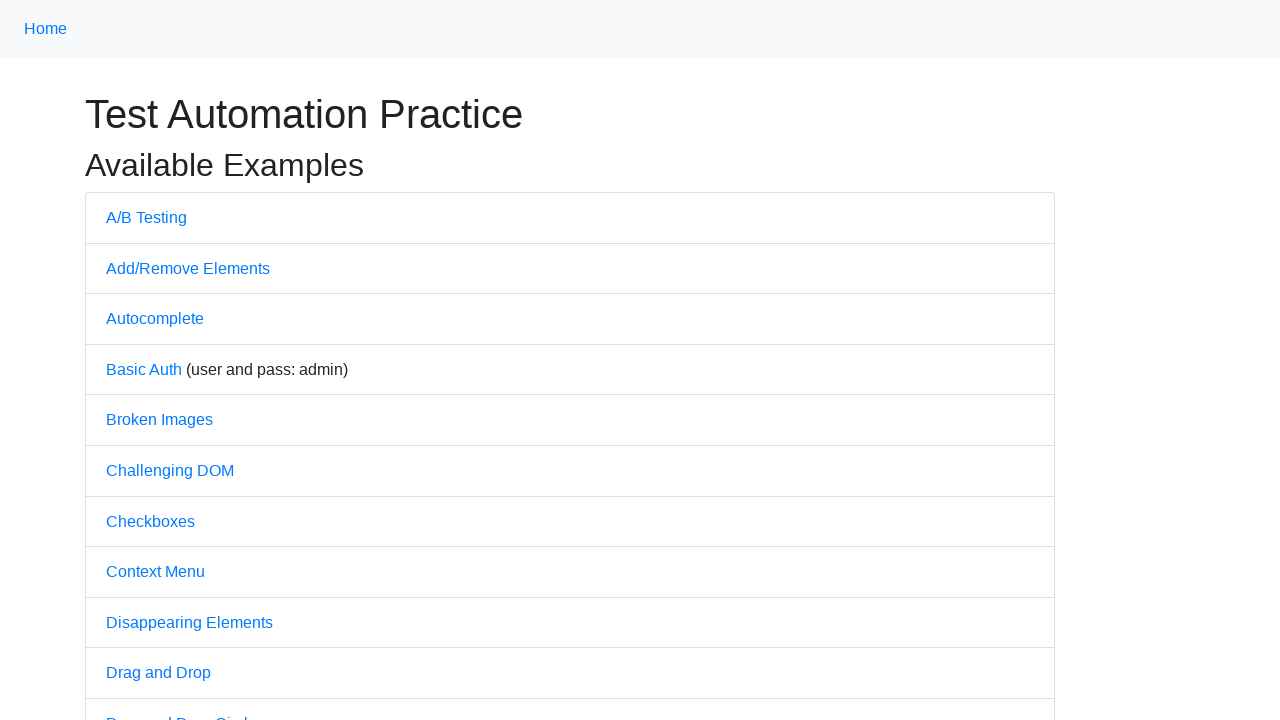

Set viewport size to 1920x1080
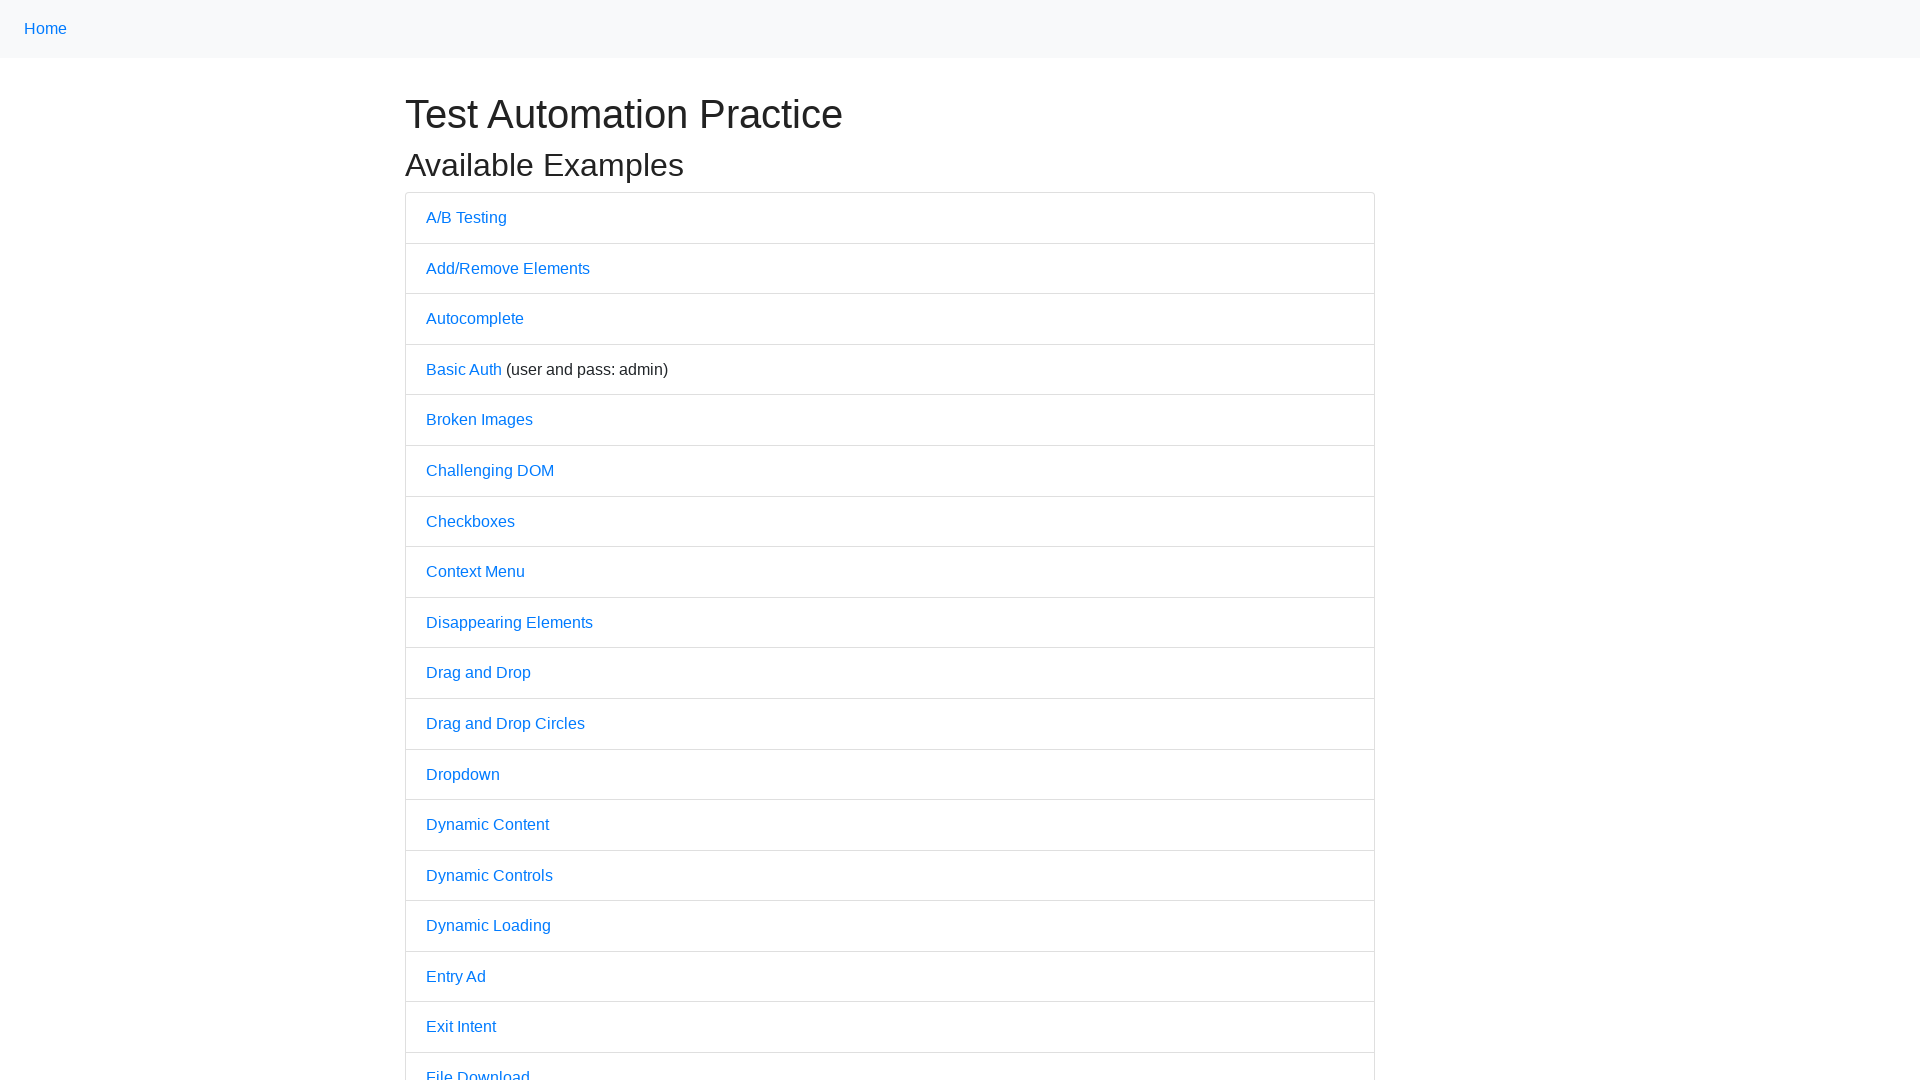

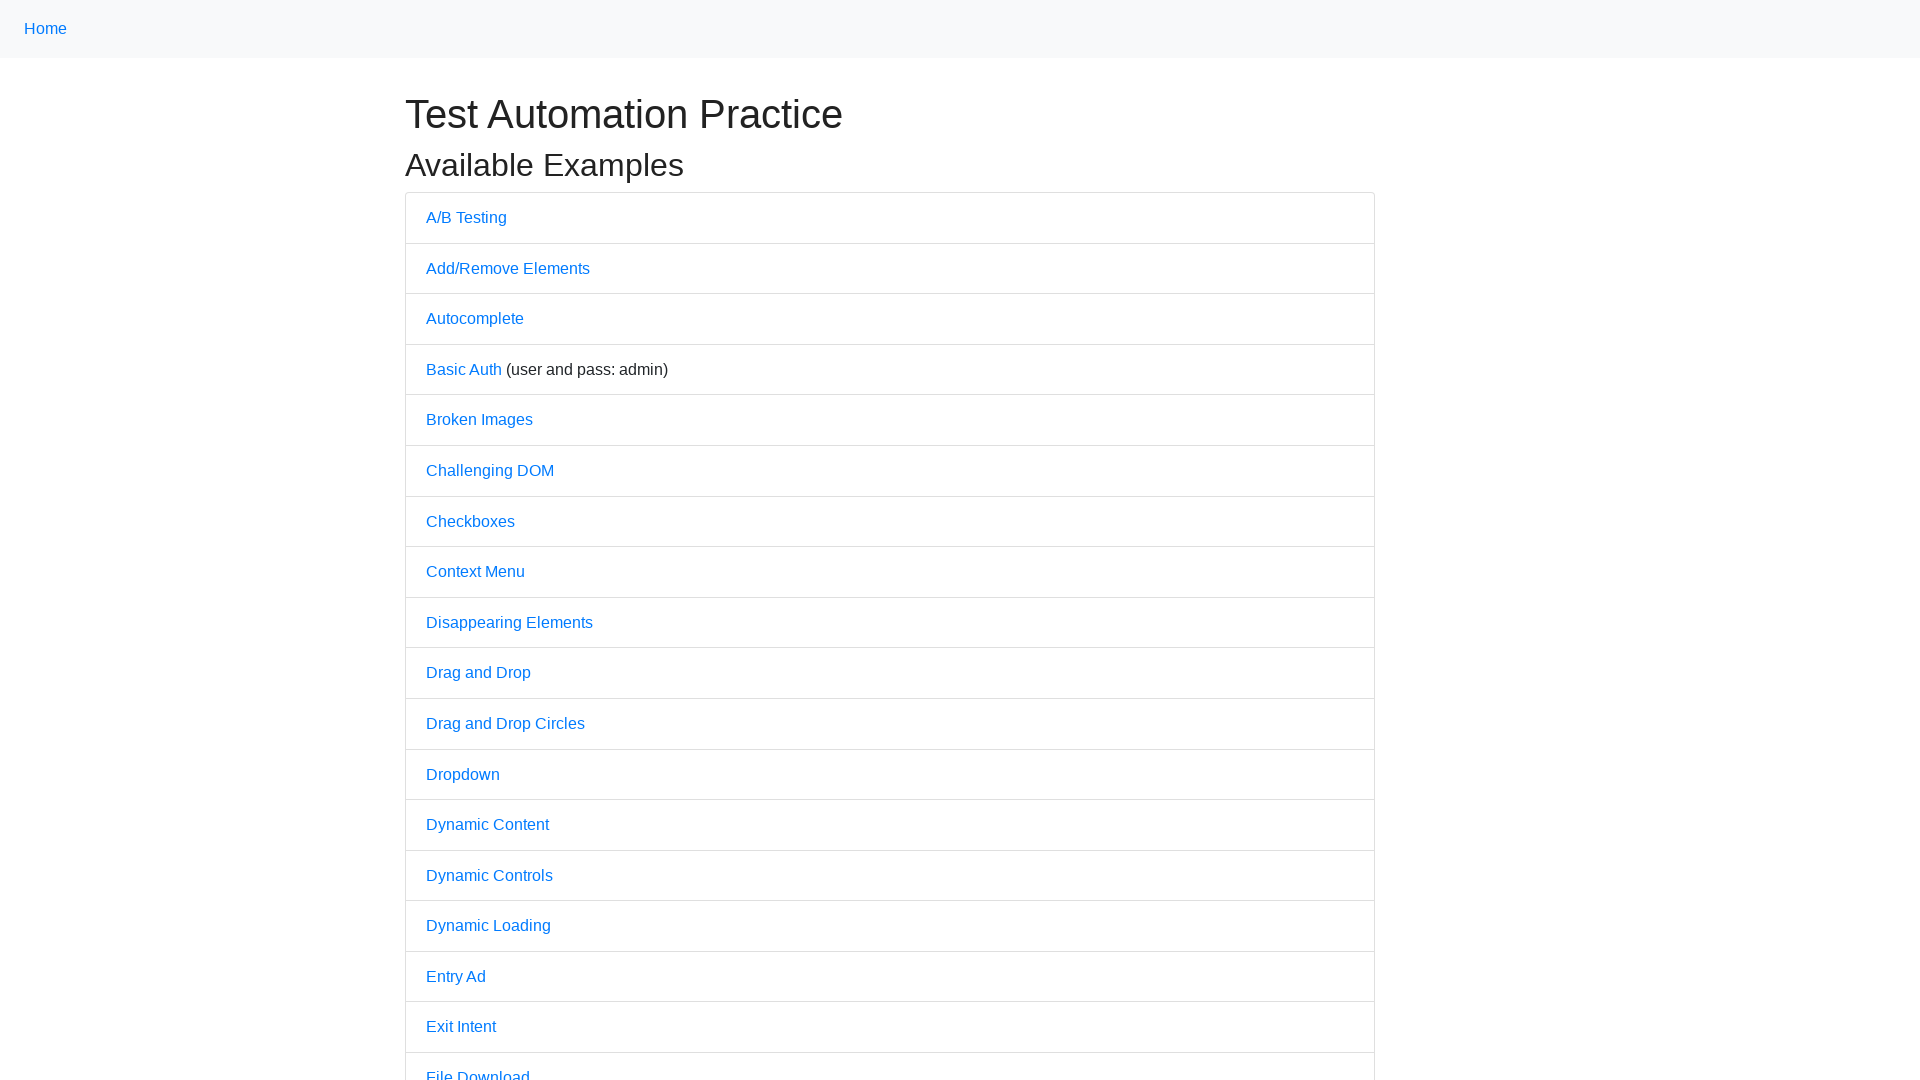